Tests a dynamic loading page where content is initially hidden and becomes visible after clicking a Start button. Clicks the start button, waits for the loading bar to complete, and verifies the finish text becomes visible.

Starting URL: http://the-internet.herokuapp.com/dynamic_loading/1

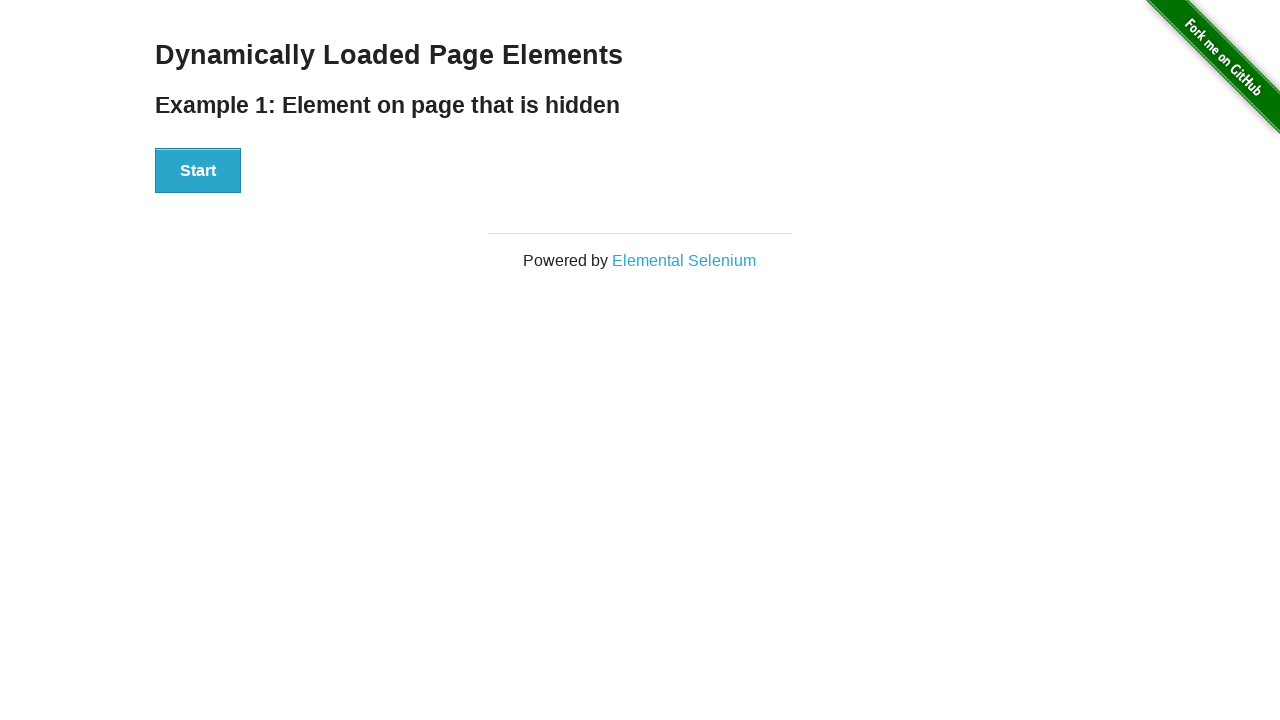

Clicked Start button to initiate dynamic loading at (198, 171) on #start button
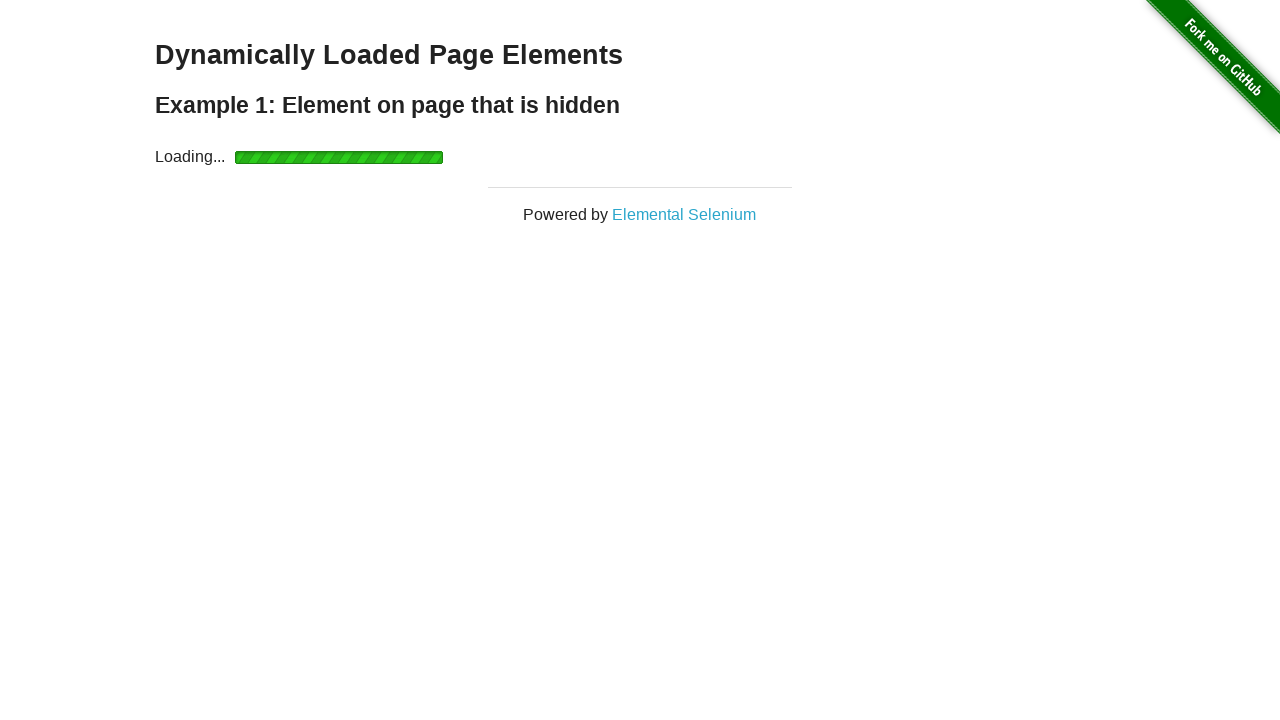

Waited for loading to complete and finish element to become visible
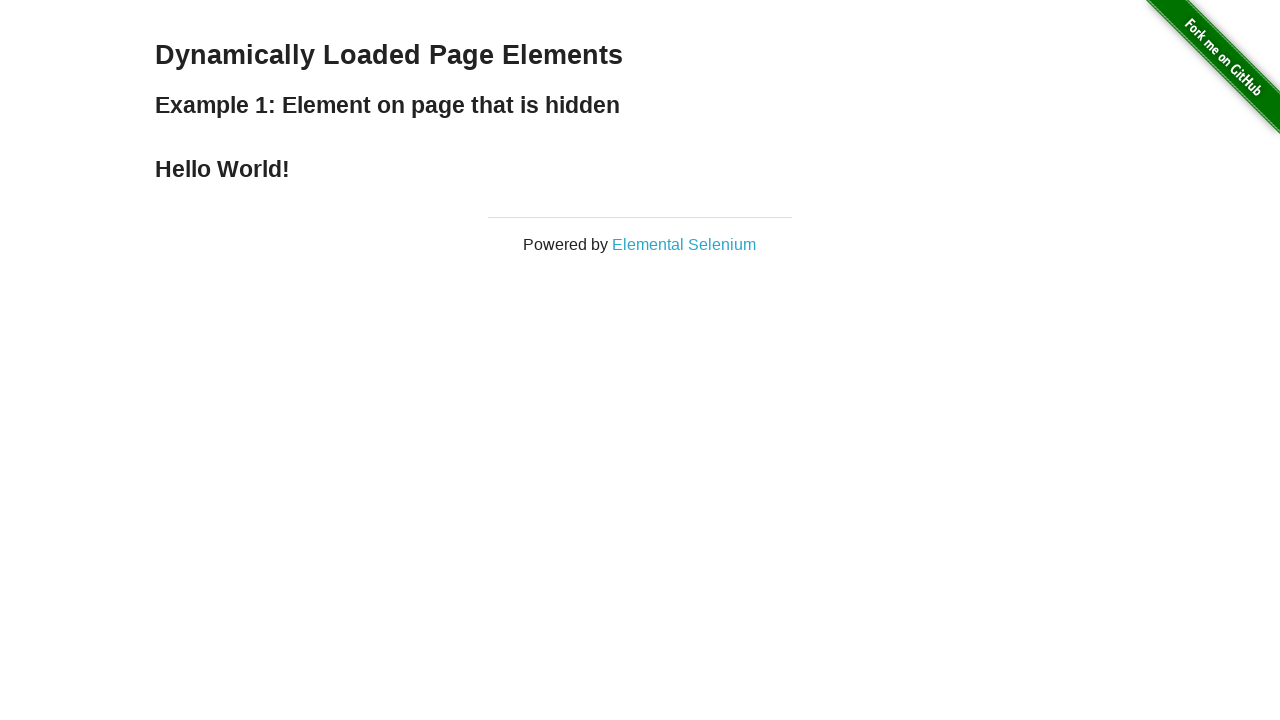

Verified that finish element is visible
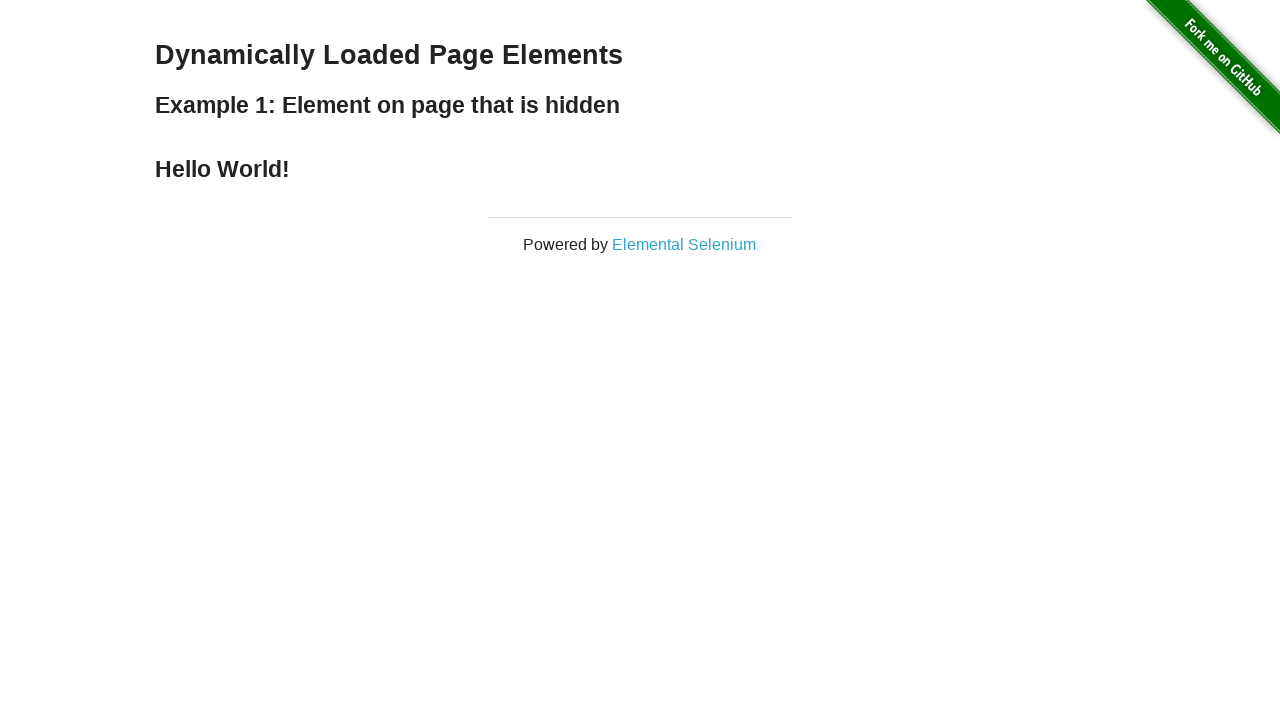

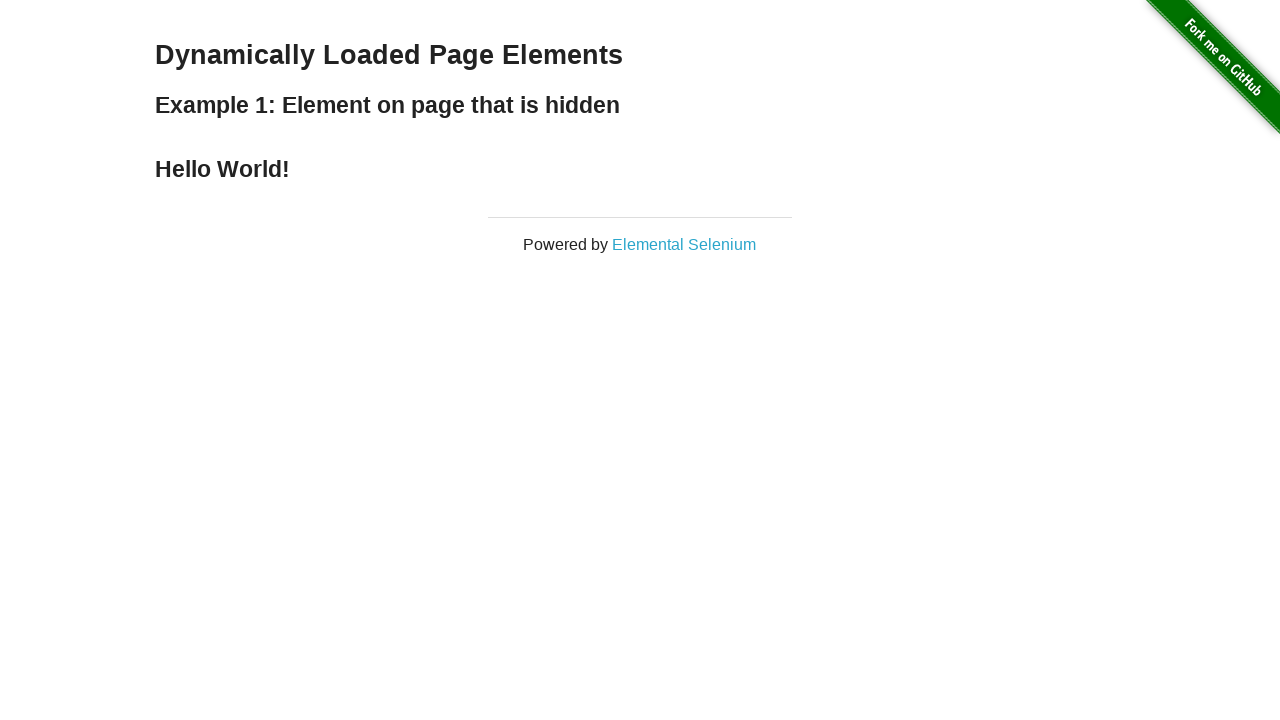